Tests handling static dropdown elements by selecting an option from a currency dropdown menu using index-based selection

Starting URL: https://rahulshettyacademy.com/dropdownsPractise

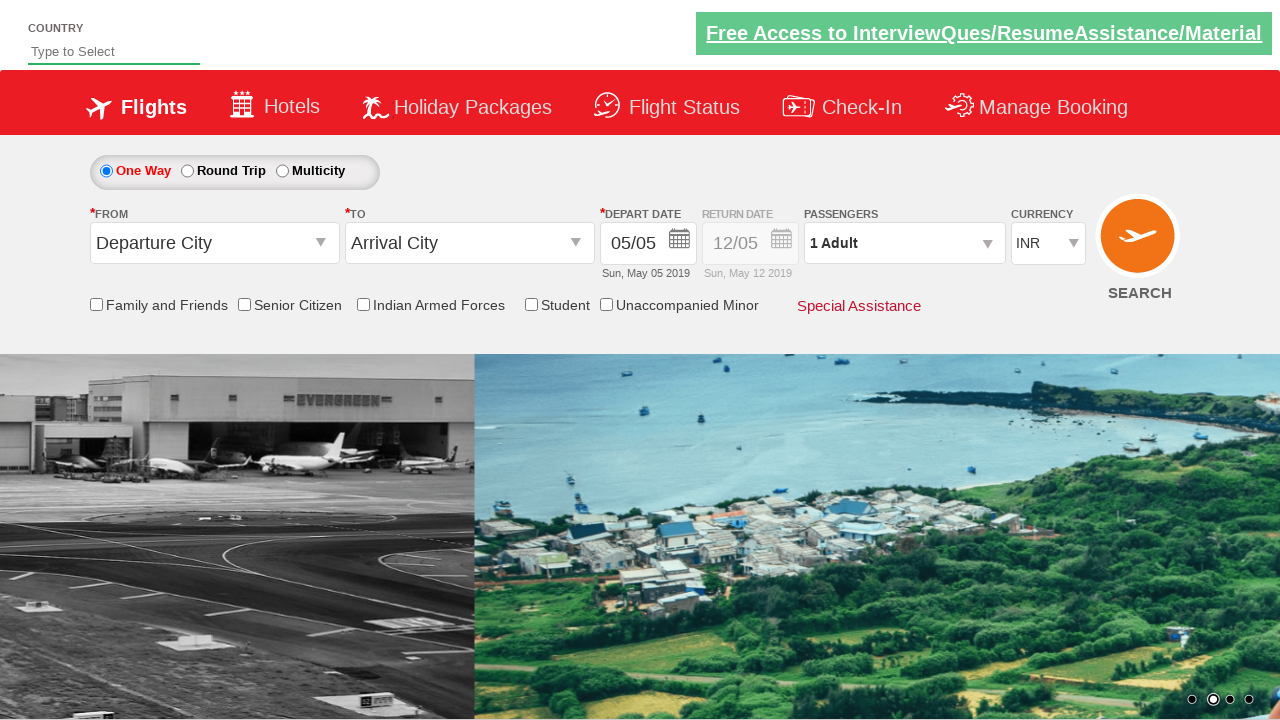

Currency dropdown element is visible and ready
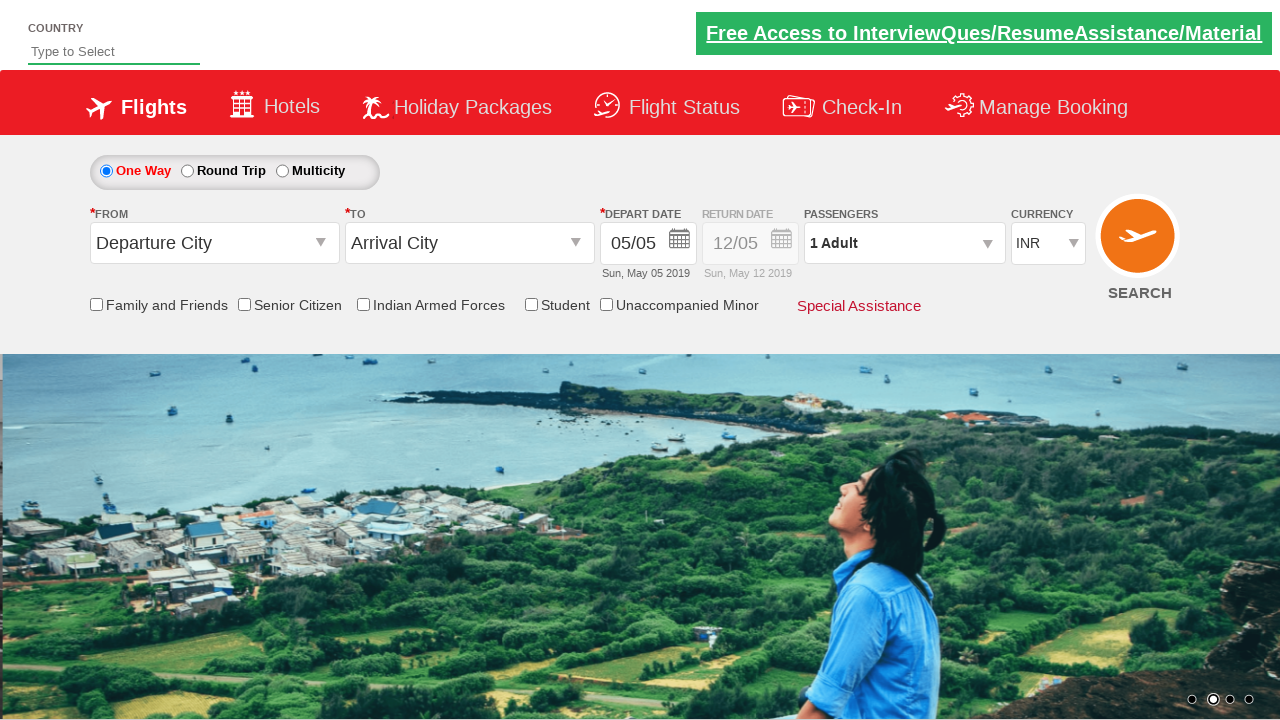

Selected second option (index 1) from currency dropdown menu on #ctl00_mainContent_DropDownListCurrency
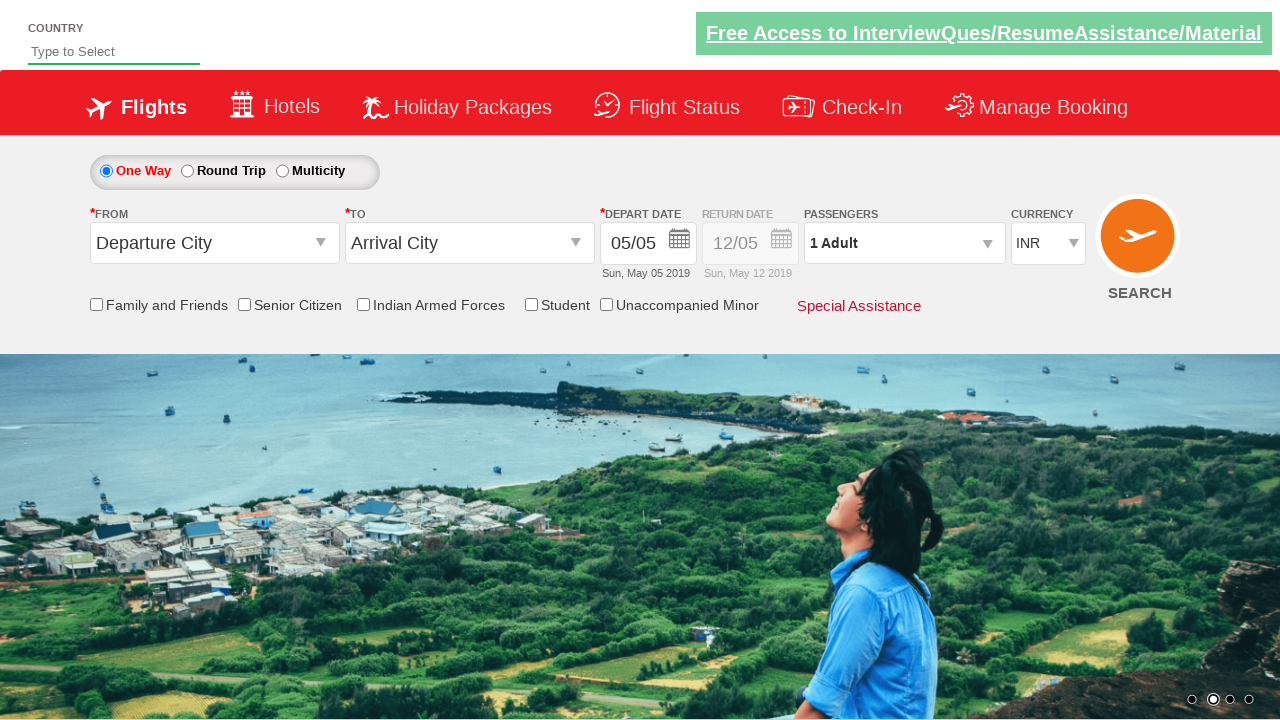

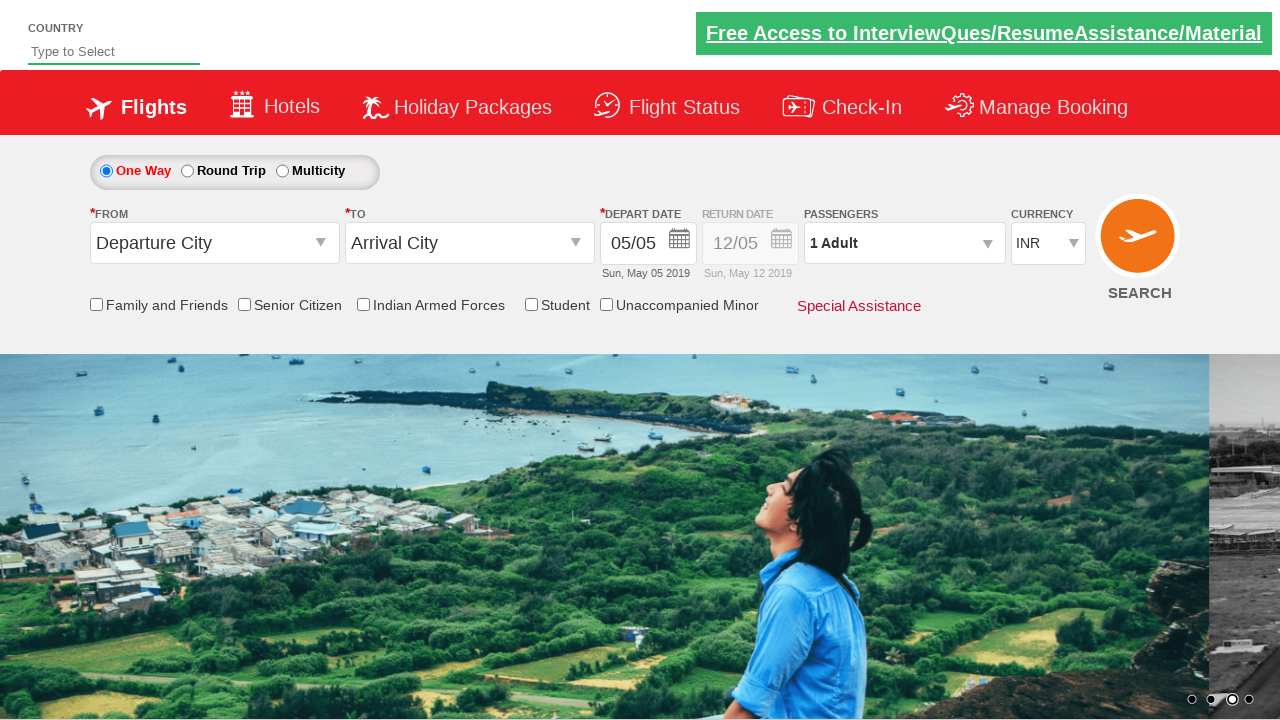